Automates playing a Wordle game by making guesses and checking the results of each guess

Starting URL: https://hellowordl.net/

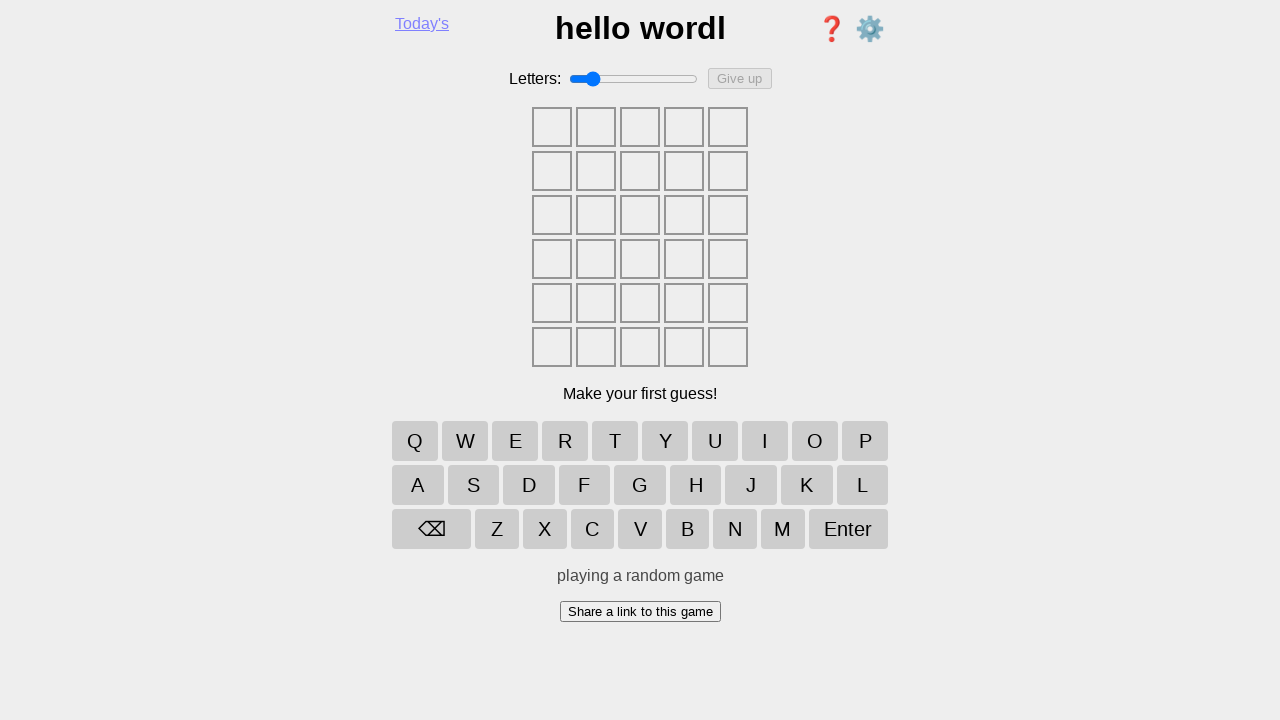

Typed first guess 'crane'
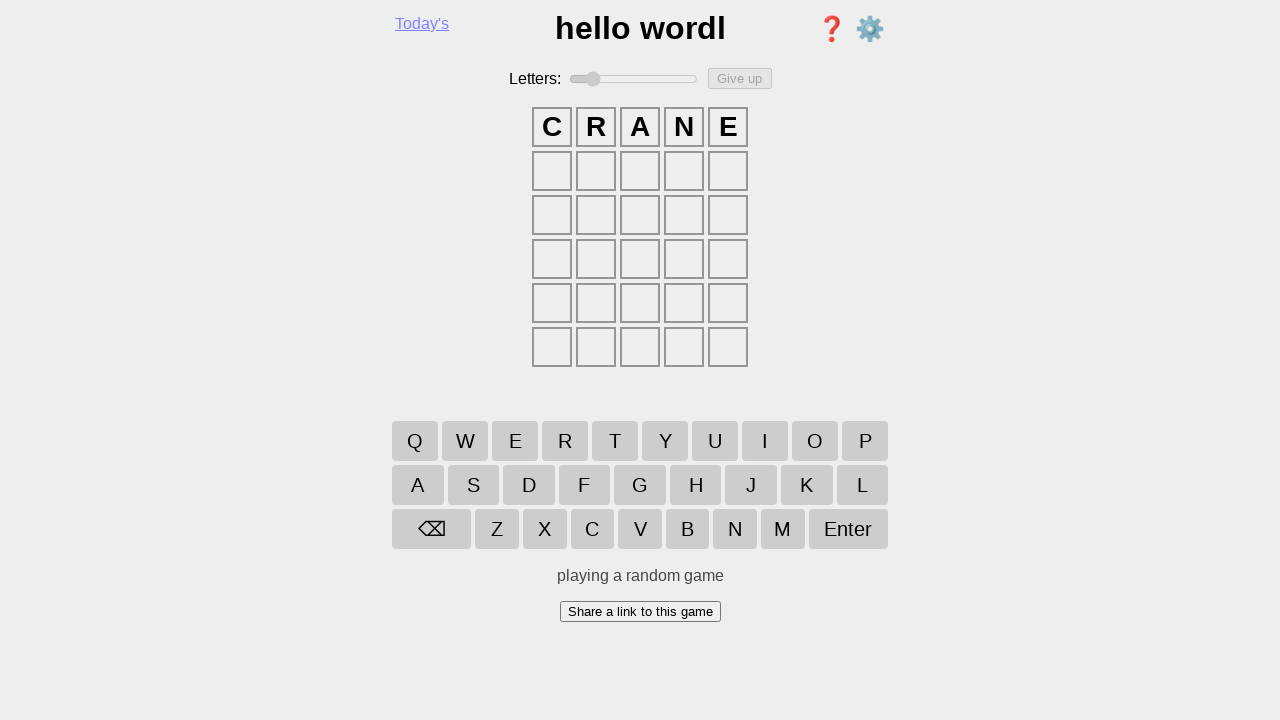

Pressed Enter to submit first guess
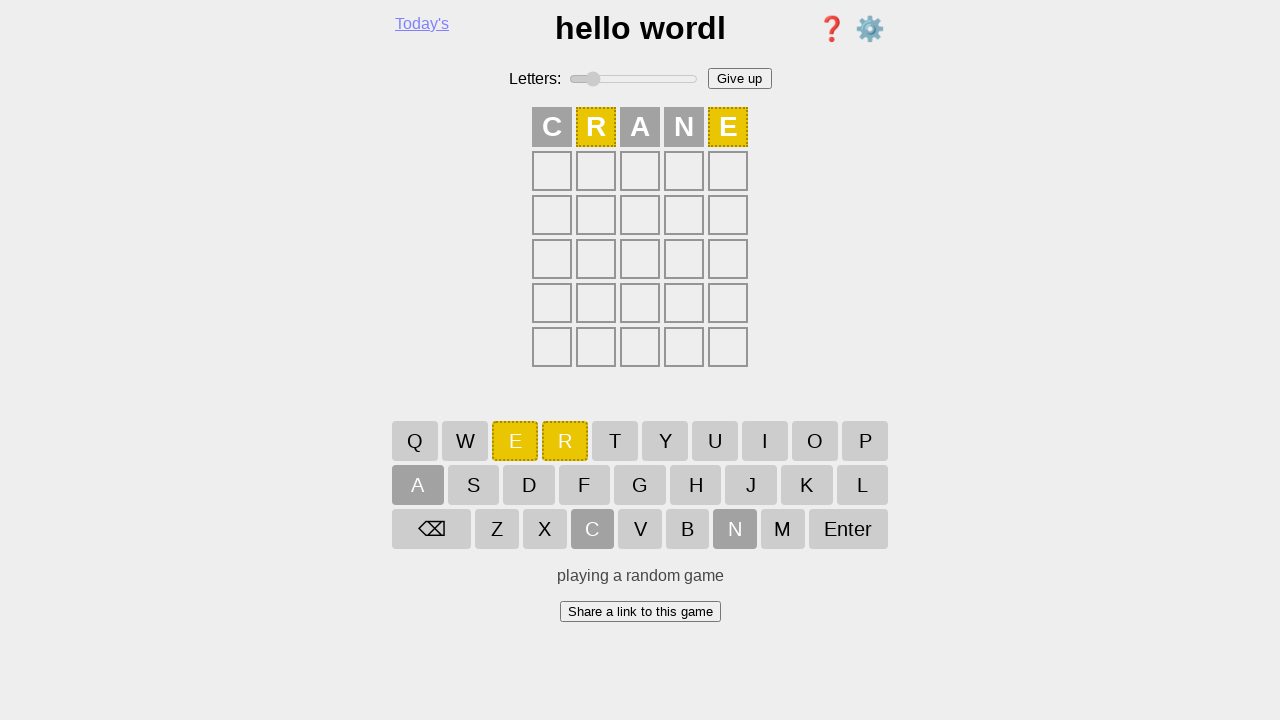

First guess was processed and locked in
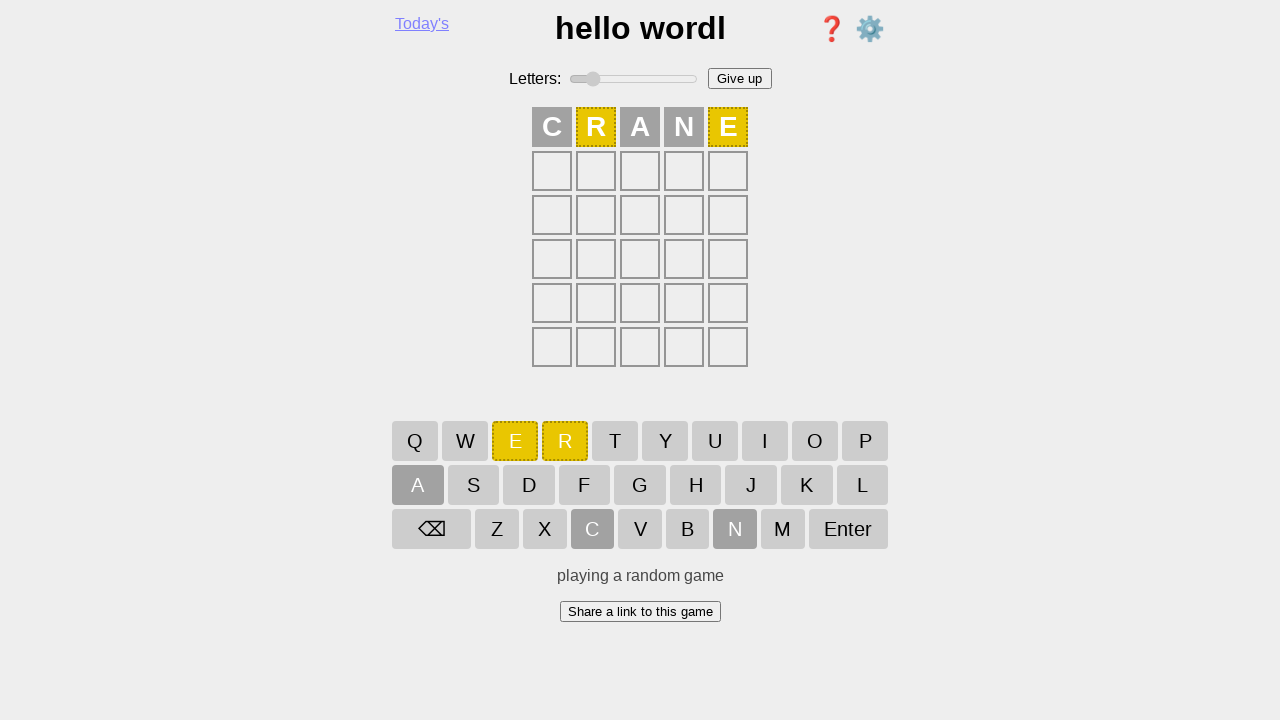

Typed second guess 'split'
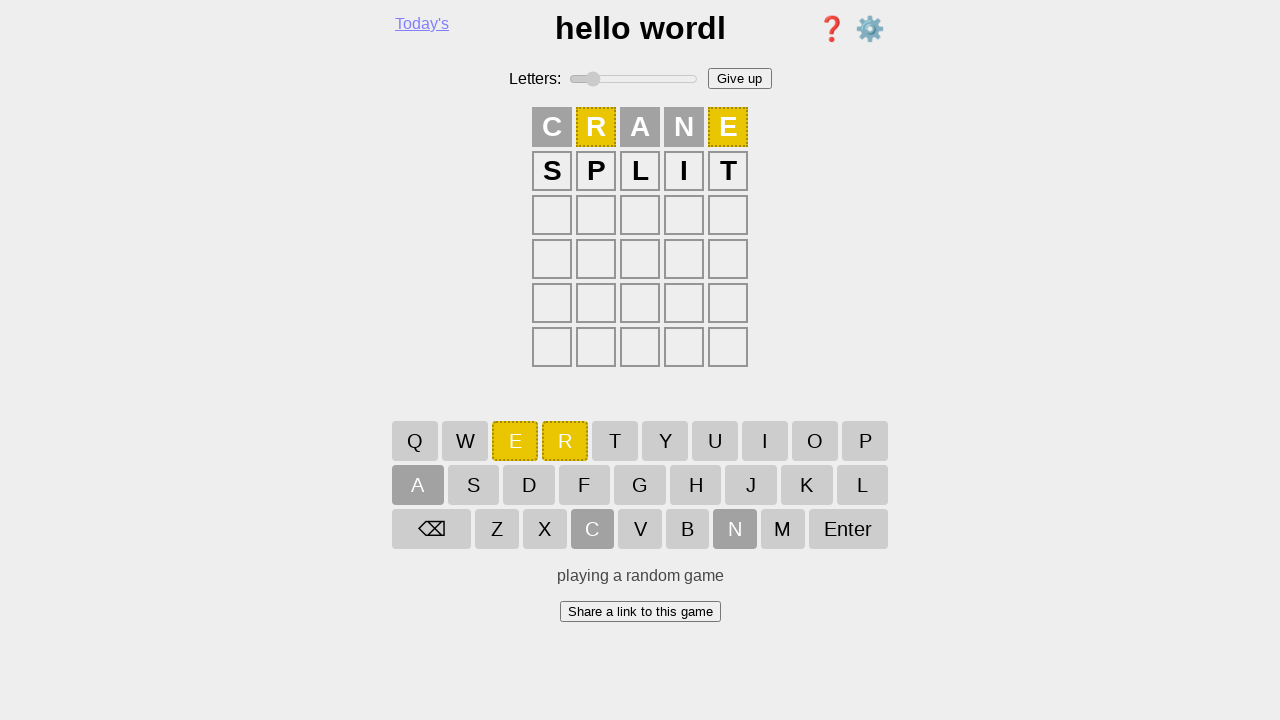

Pressed Enter to submit second guess
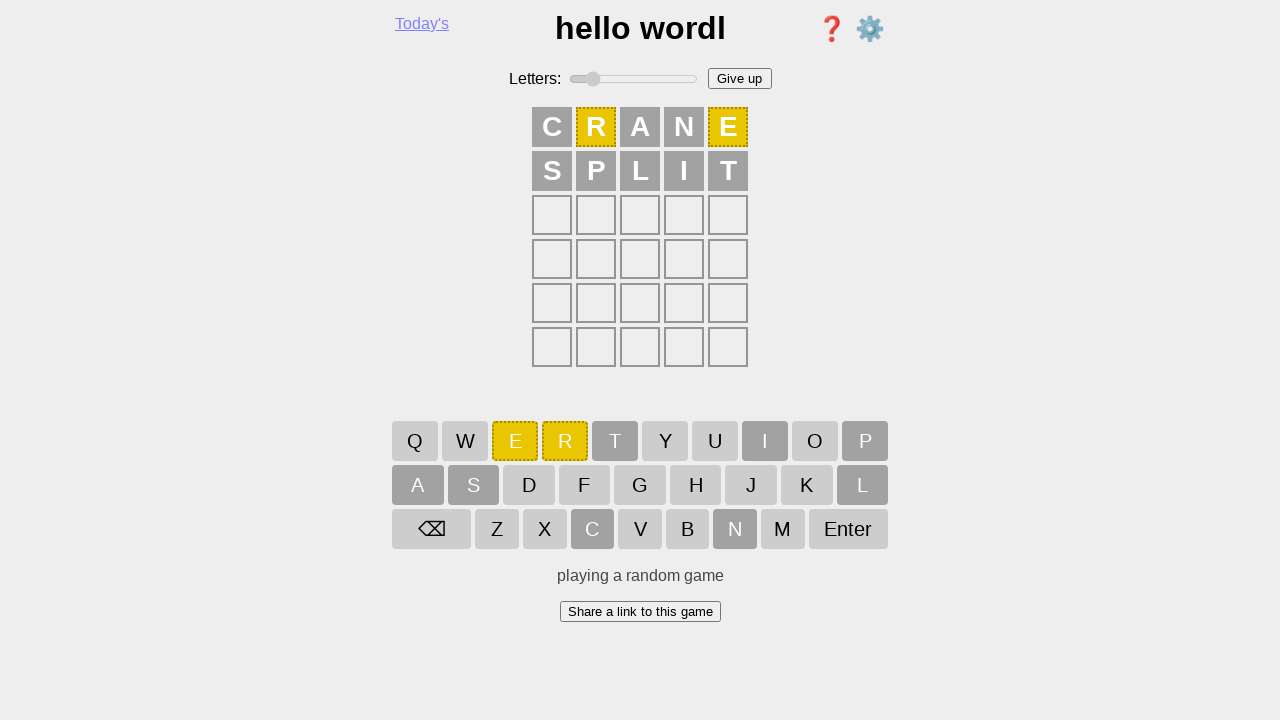

Second guess was processed and locked in
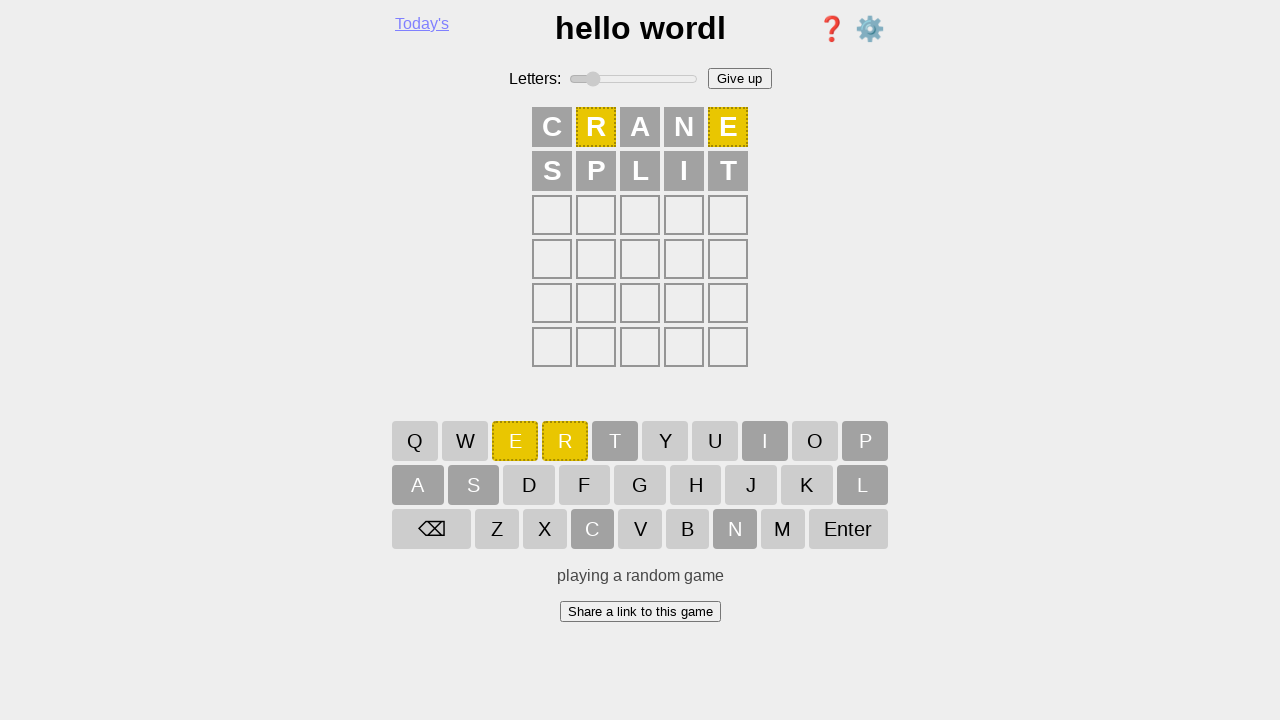

Typed third guess 'mound'
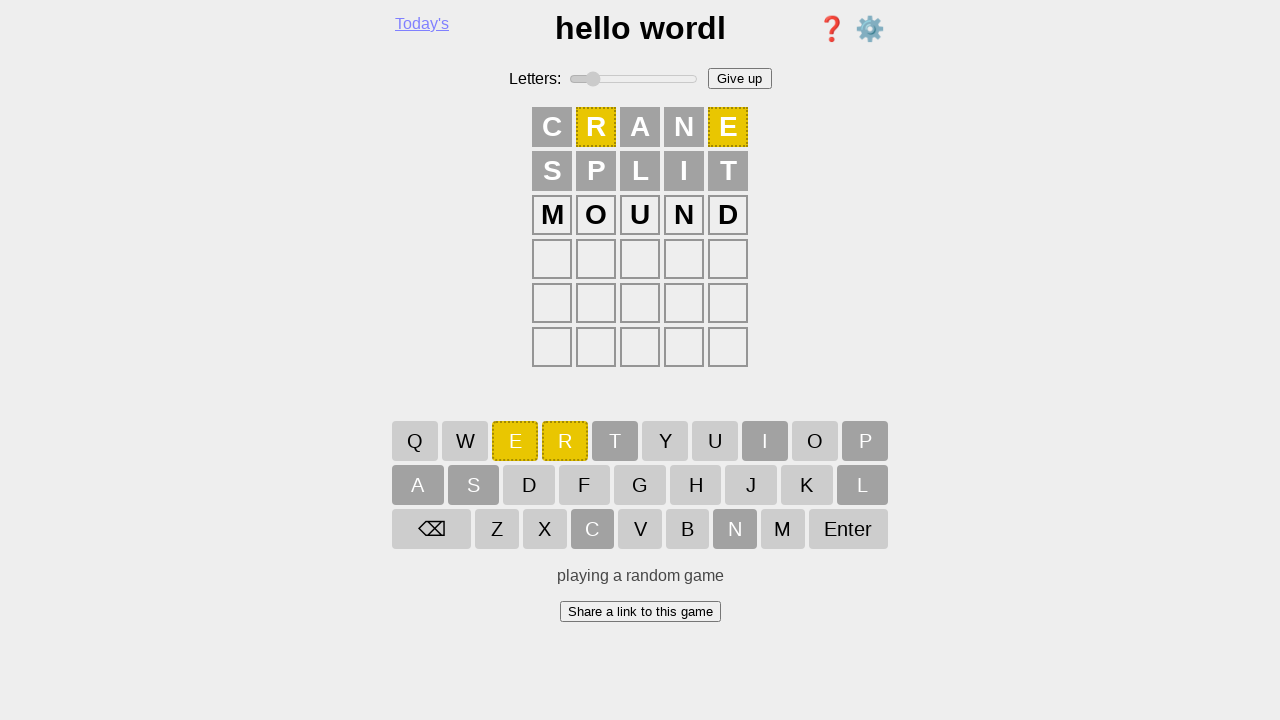

Pressed Enter to submit third guess
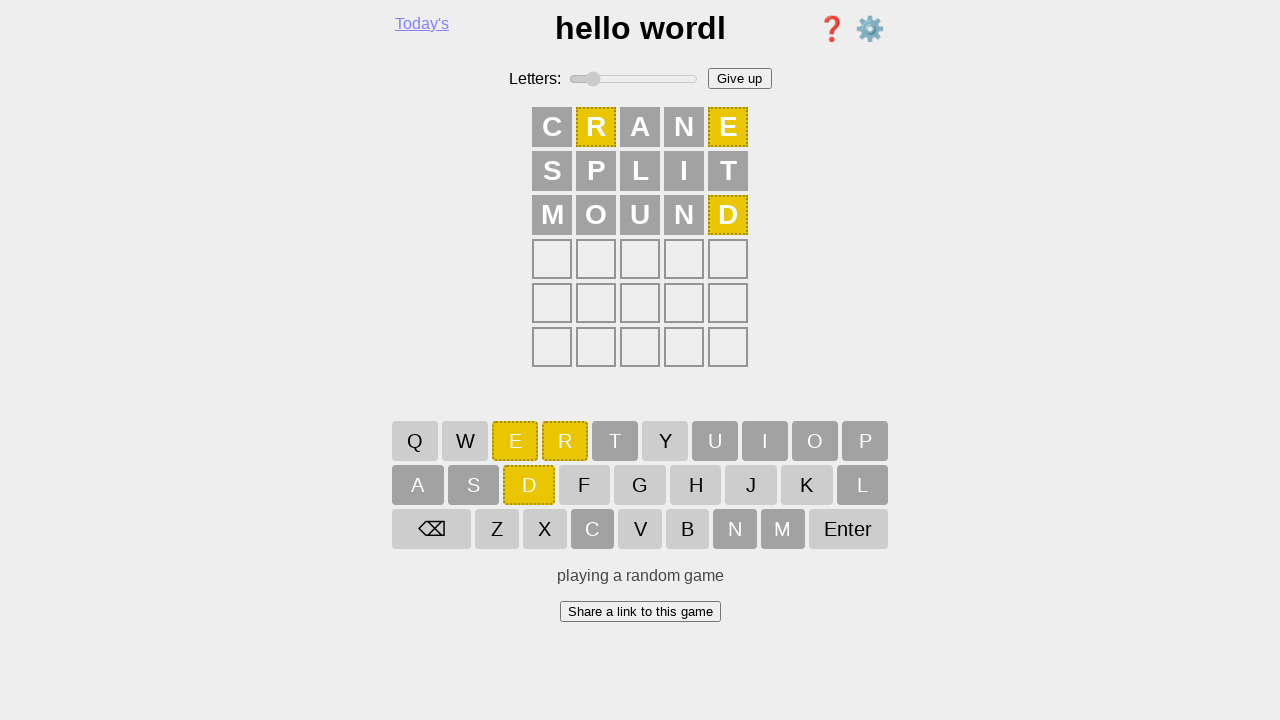

Third guess was processed and locked in
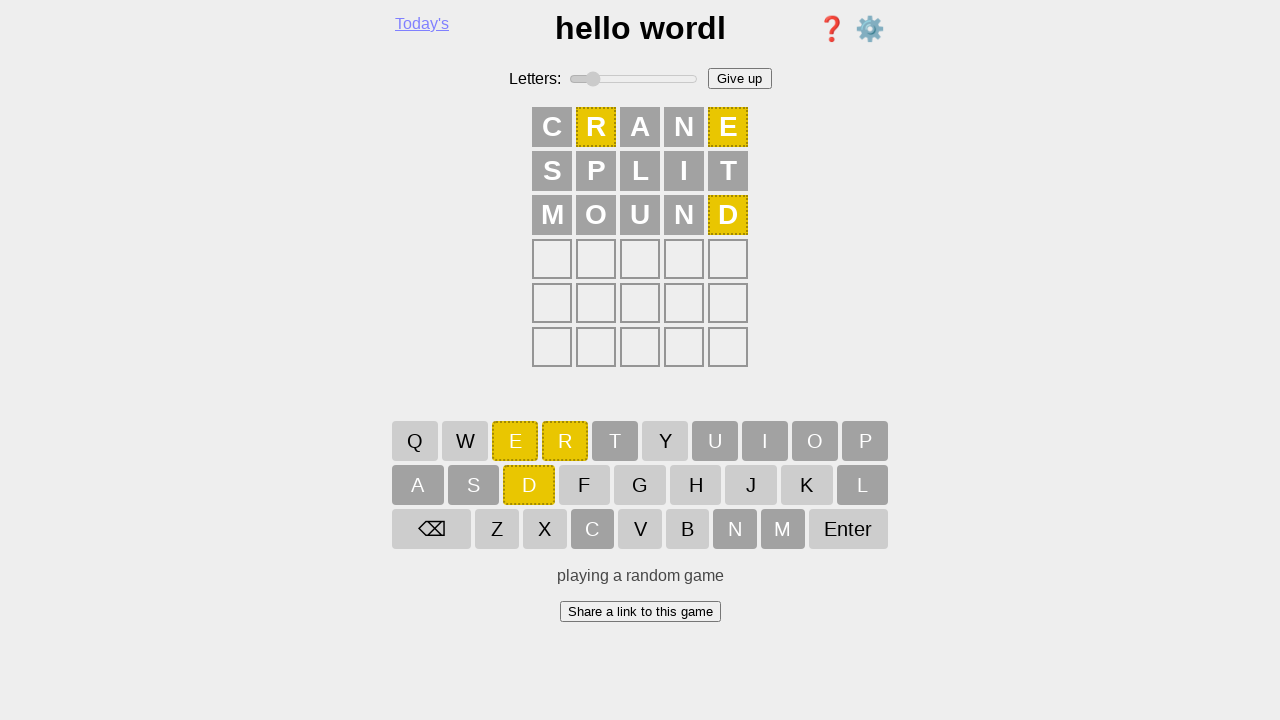

Retrieved all 3 locked-in rows for feedback analysis
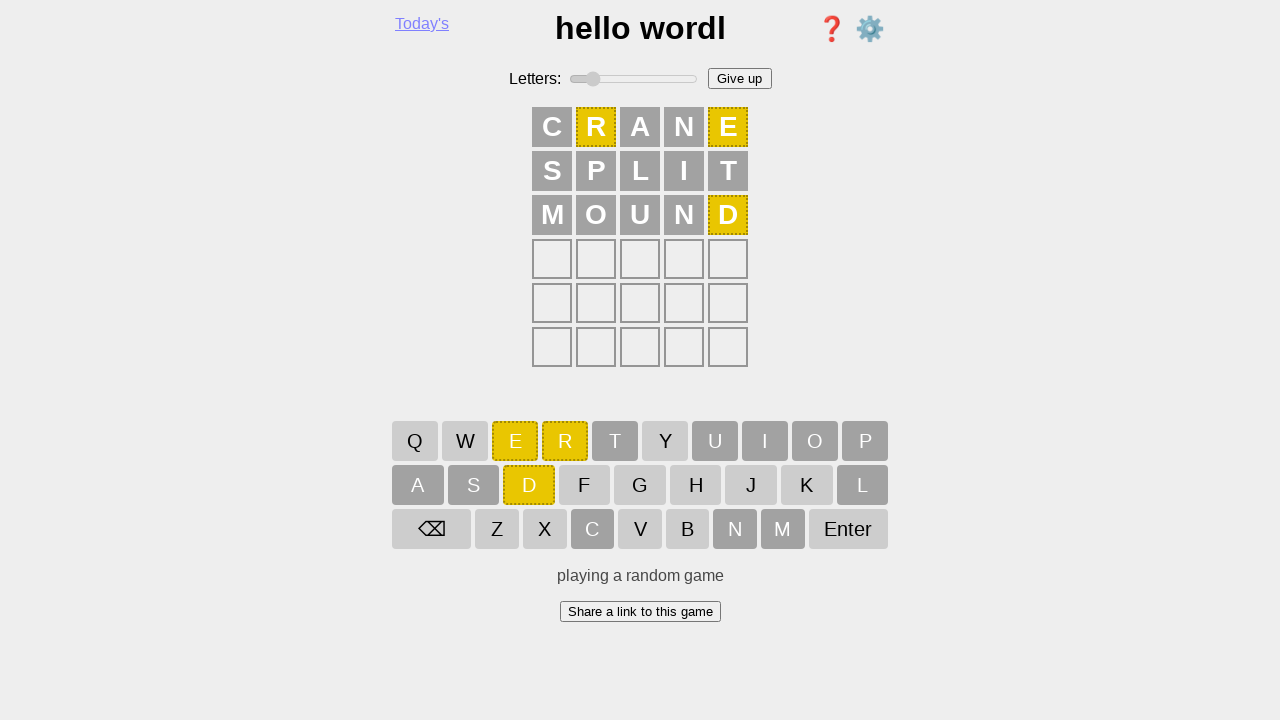

Analyzed guess feedback: [('c', 'absent'), ('r', 'present'), ('a', 'absent'), ('n', 'absent'), ('e', 'present')]
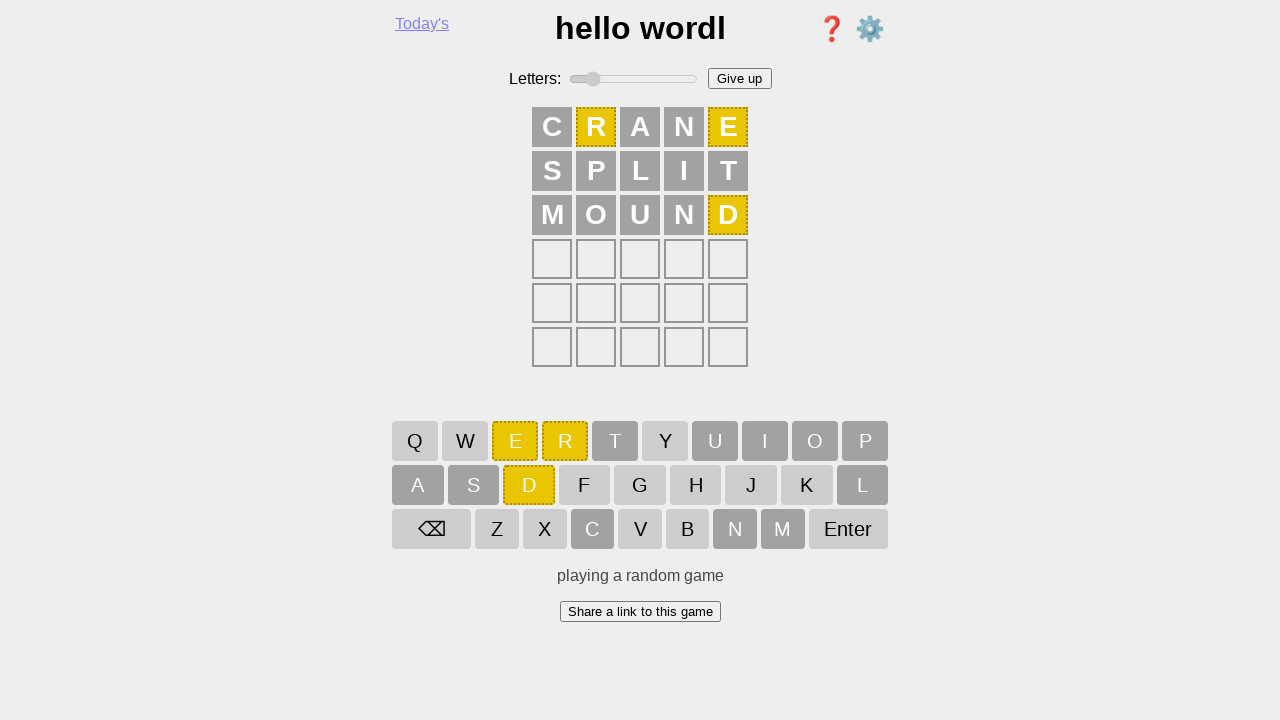

Analyzed guess feedback: [('s', 'absent'), ('p', 'absent'), ('l', 'absent'), ('i', 'absent'), ('t', 'absent')]
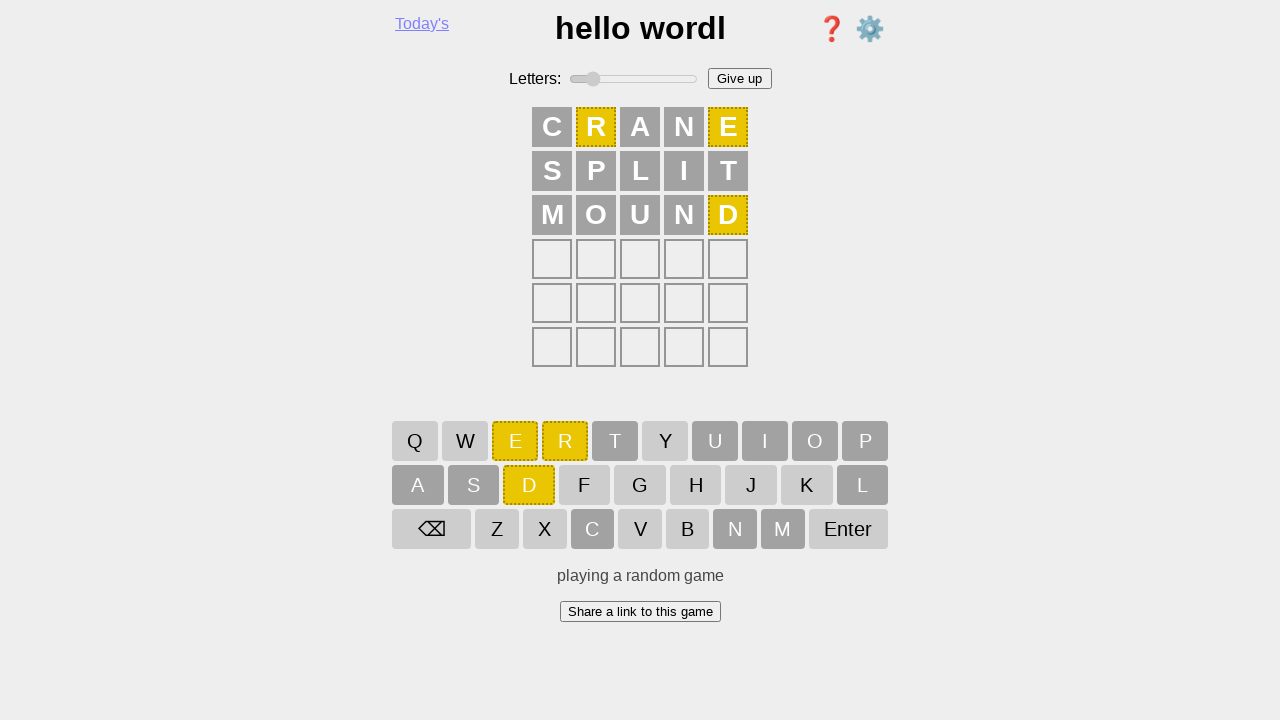

Analyzed guess feedback: [('m', 'absent'), ('o', 'absent'), ('u', 'absent'), ('n', 'absent'), ('d', 'present')]
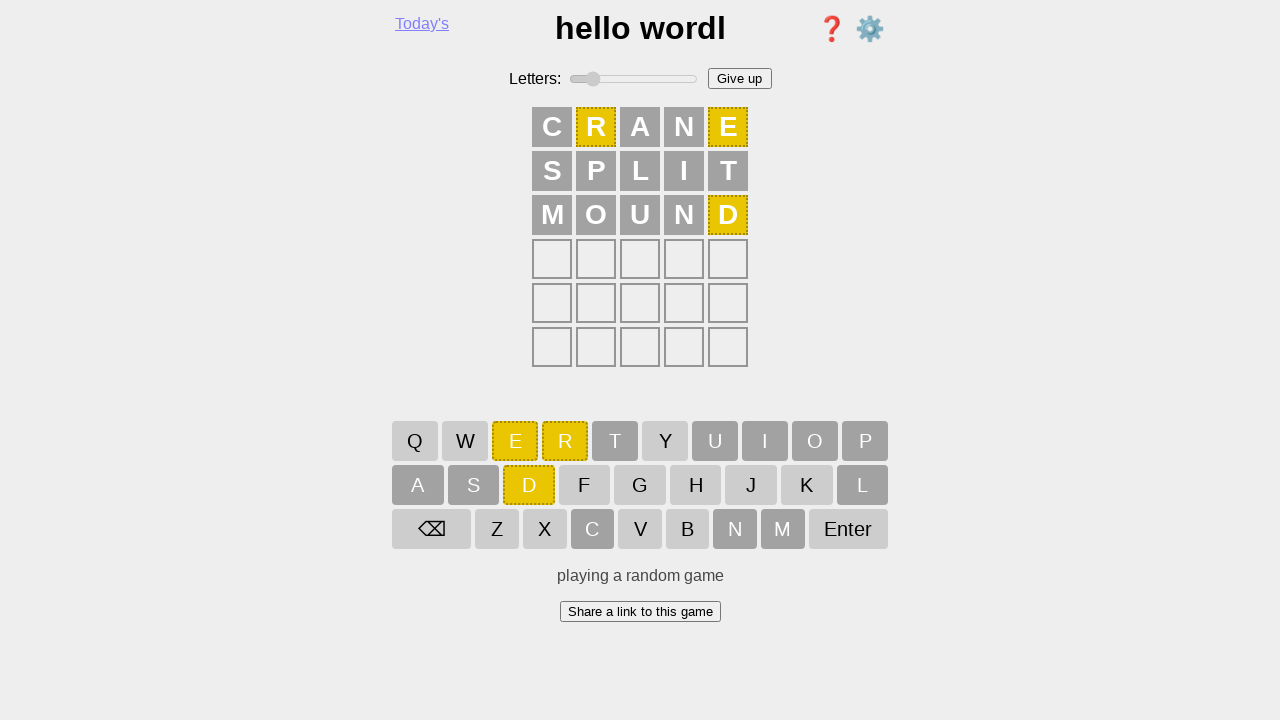

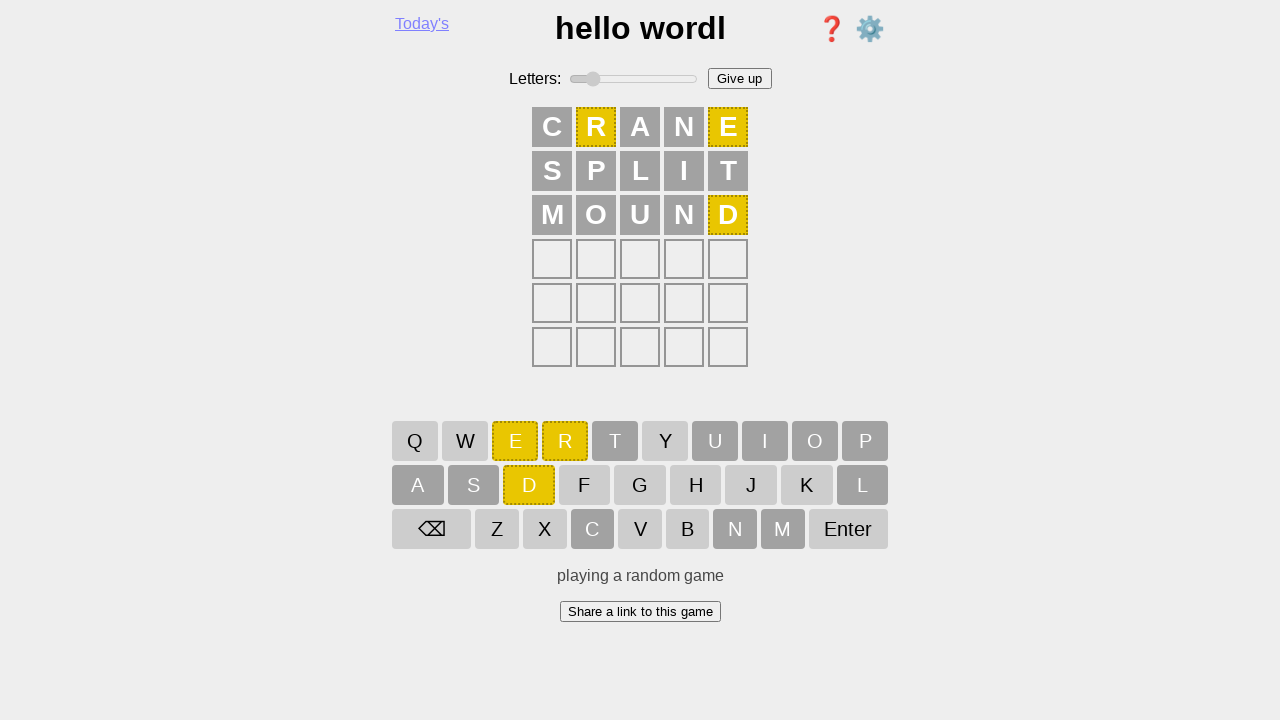